Tests that clicking on the Interactions section card redirects the user to the Interactions page.

Starting URL: https://demoqa.com

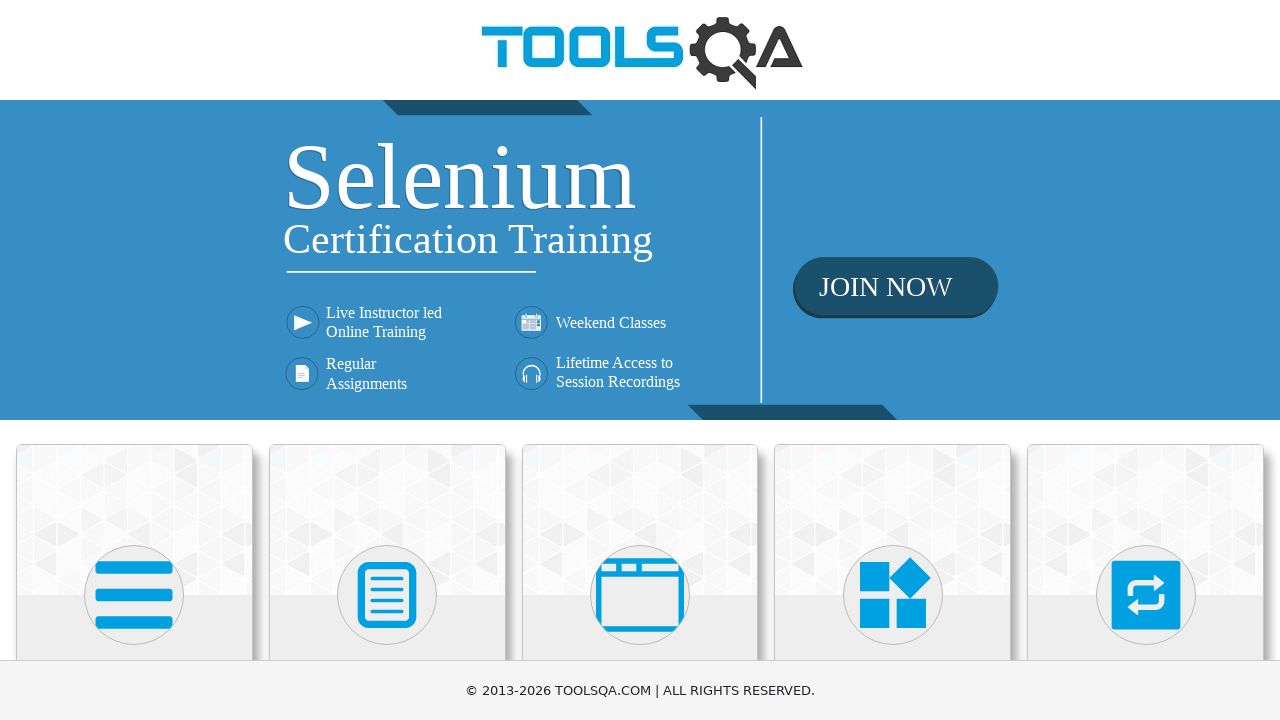

Navigated to DemoQA homepage
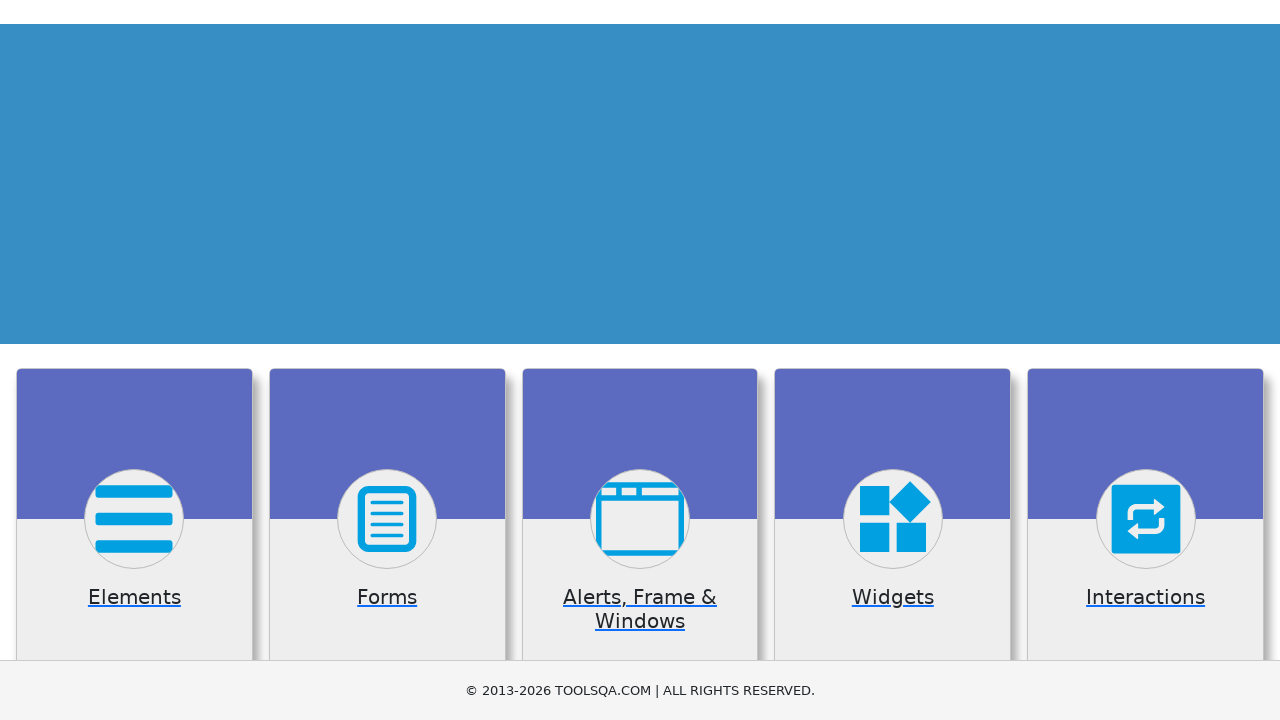

Clicked on Interactions section card at (1146, 360) on div.card-body:has-text('Interactions')
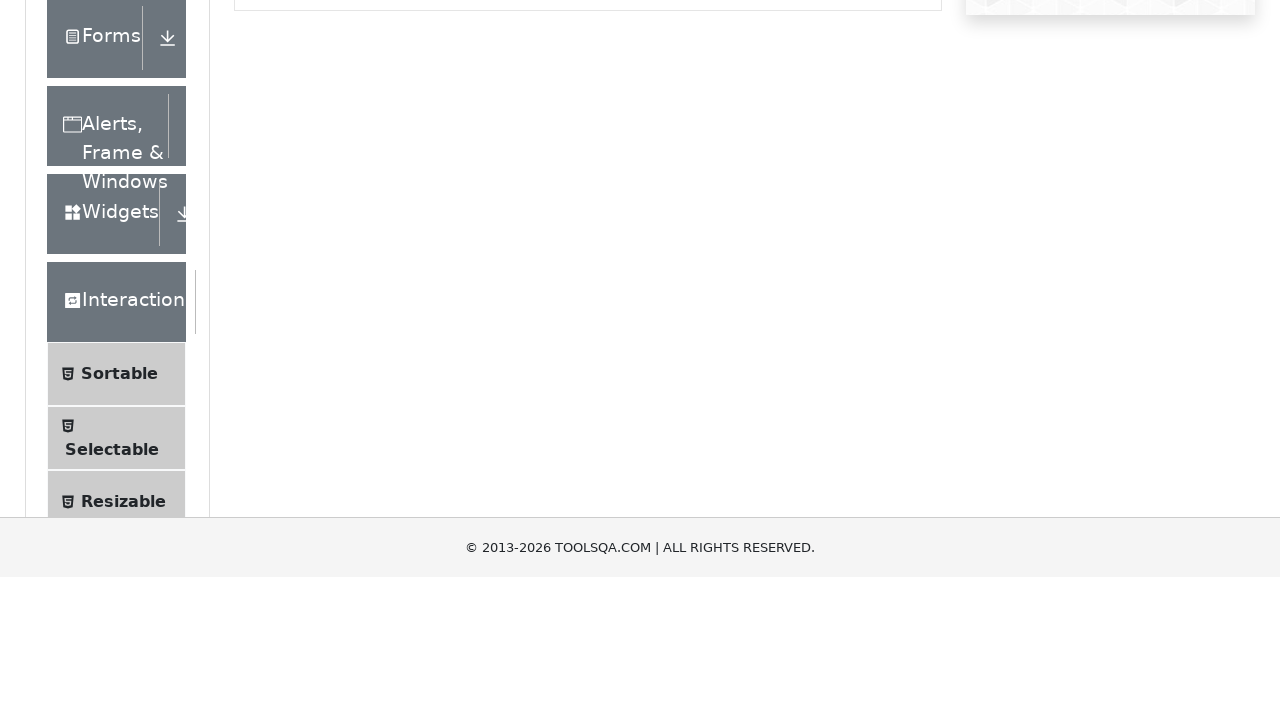

Successfully redirected to Interactions page
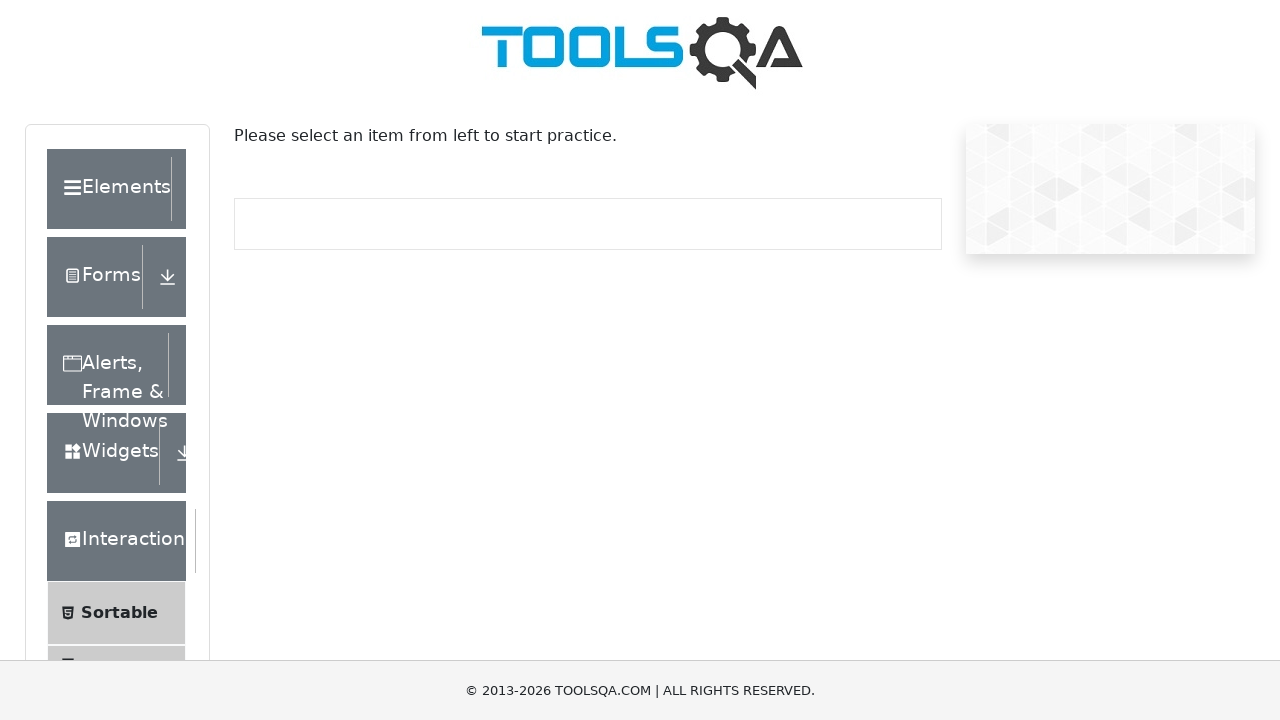

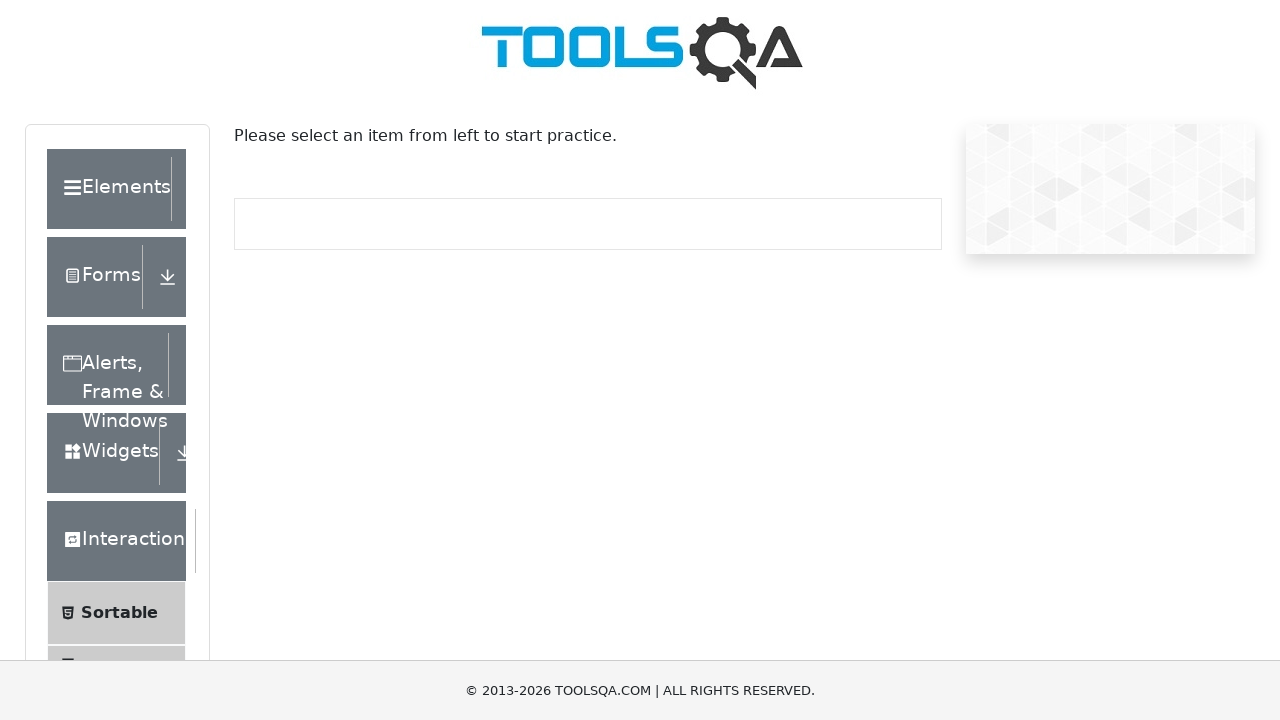